Tests the account number input field limit by switching to the "Лицевой счет" tab and verifying that the field truncates input to 12 digits

Starting URL: https://b2c.passport.rt.ru/auth/realms/b2c/protocol/openid-connect/auth?client_id=account_b2c&redirect_uri=https://b2c.passport.rt.ru/account_b2c/login&response_type=code&scope=openid&state=aea0f3e3-d6e6-4a96-b4f4-7afe3ce19b31

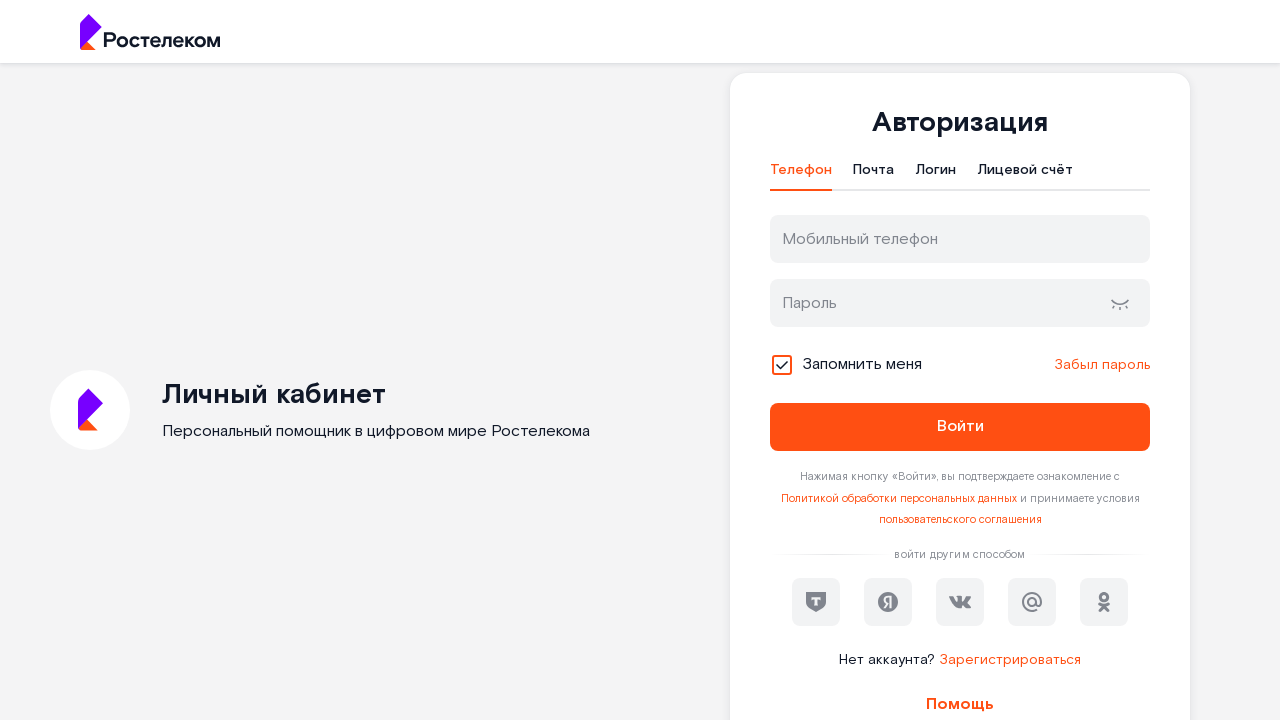

Waited for 'Лицевой счет' tab selector to be visible
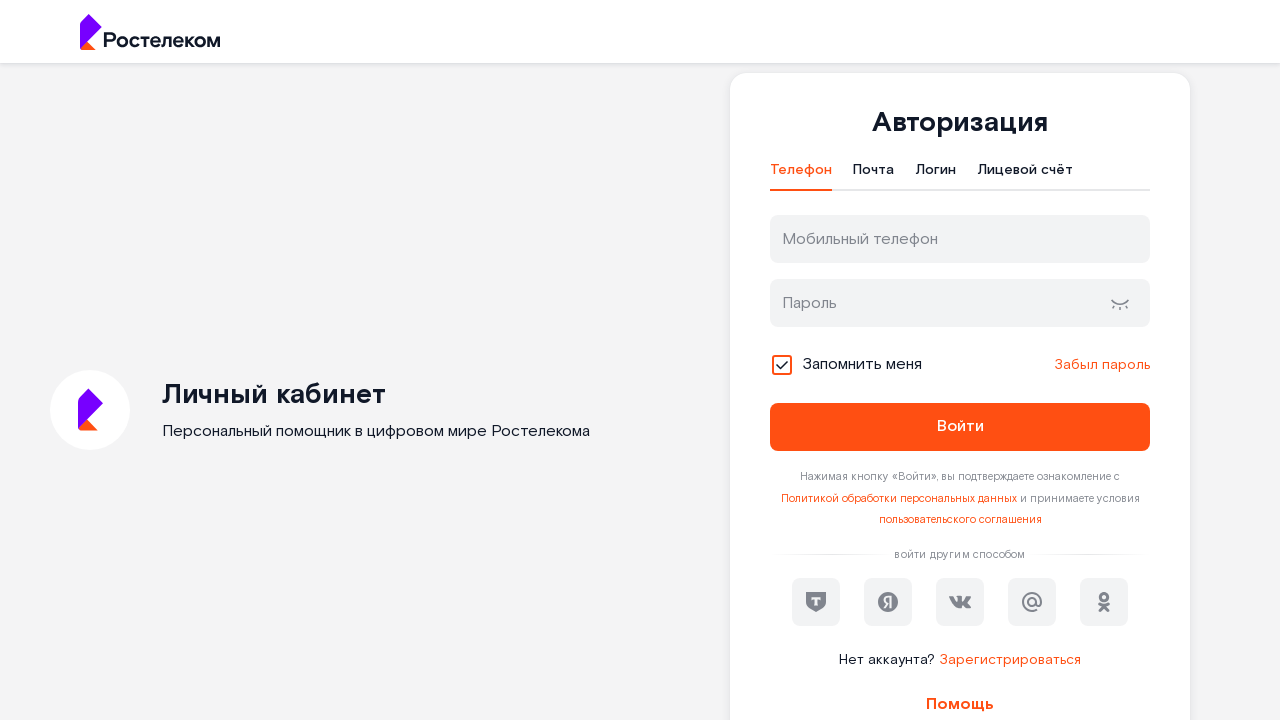

Clicked on 'Лицевой счет' (Account number) tab at (1025, 175) on xpath=//div[@id='t-btn-tab-ls']
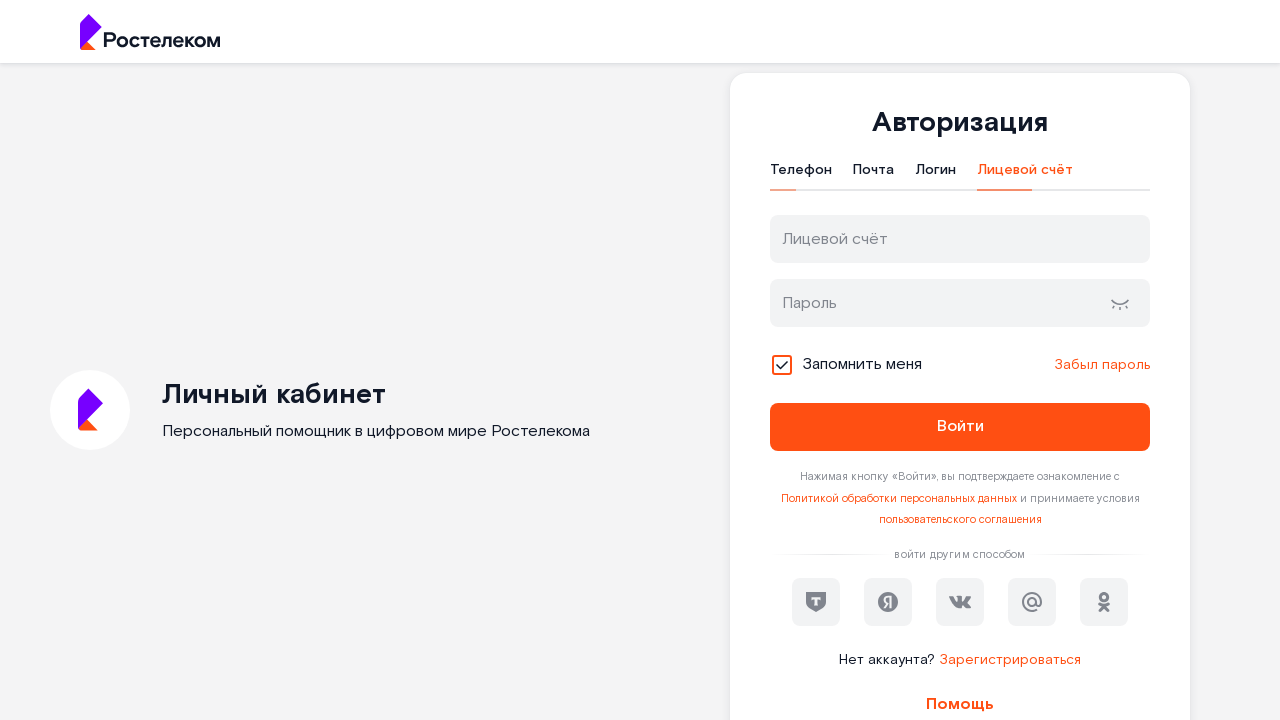

Waited for username input field to be visible
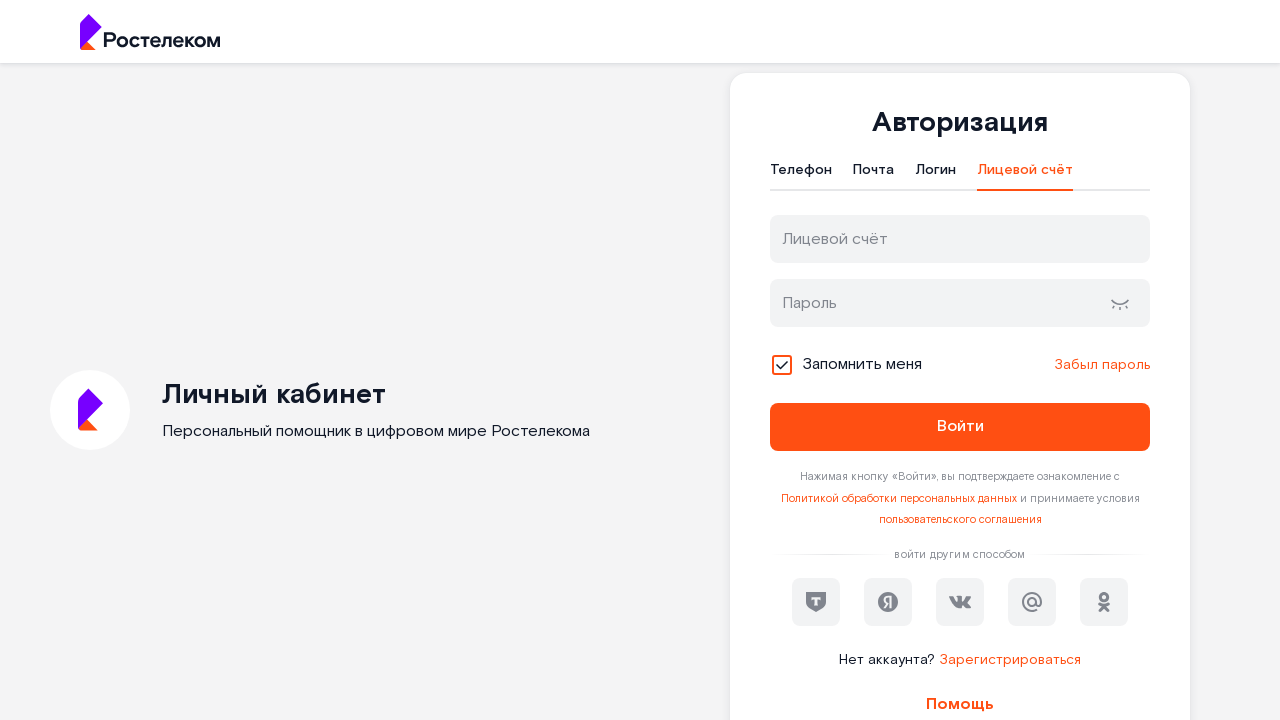

Filled username field with 20-digit account number '12345678901234567890' on //input[@id='username']
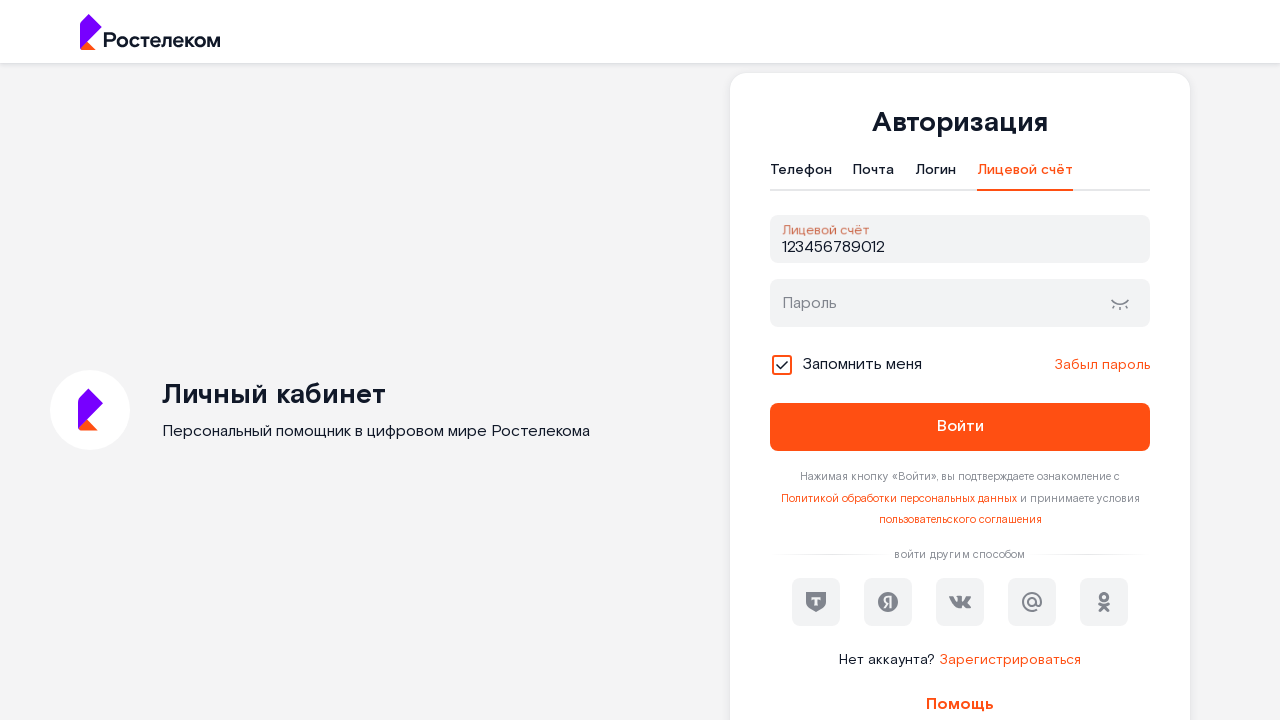

Retrieved entered value from username field: '123456789012'
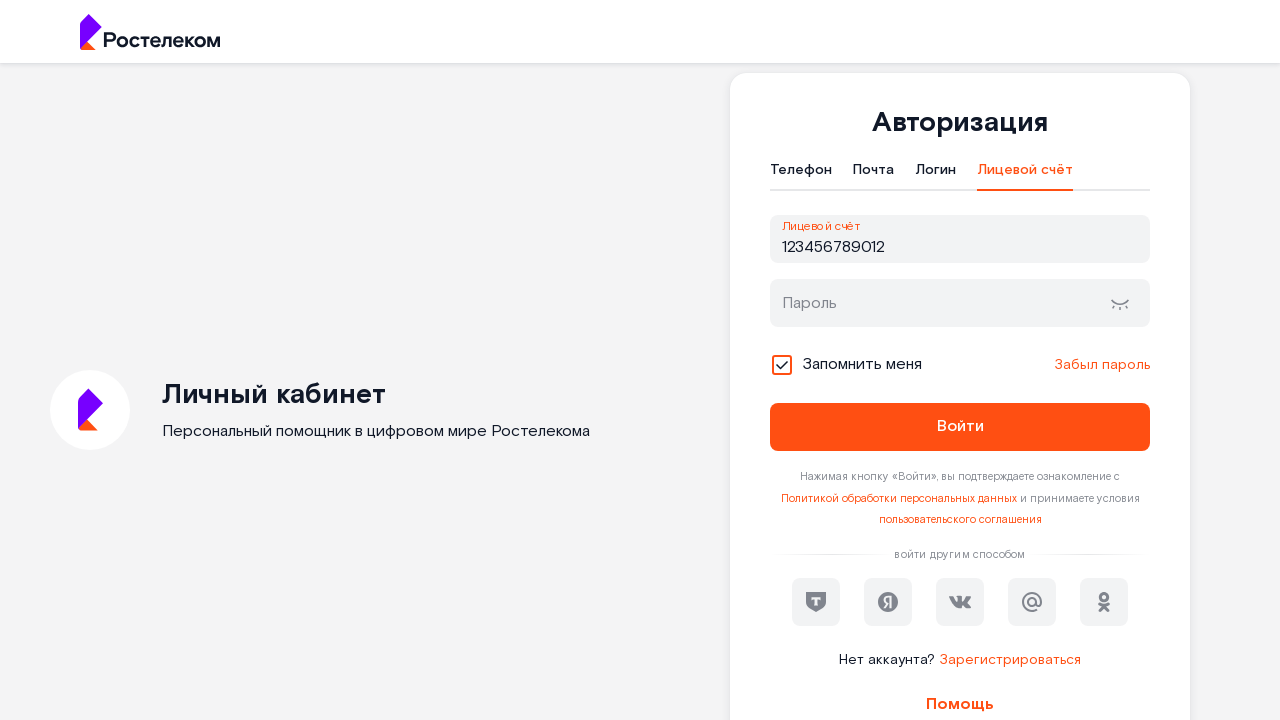

Verified that entered value length (12 characters) does not exceed 12 digits limit
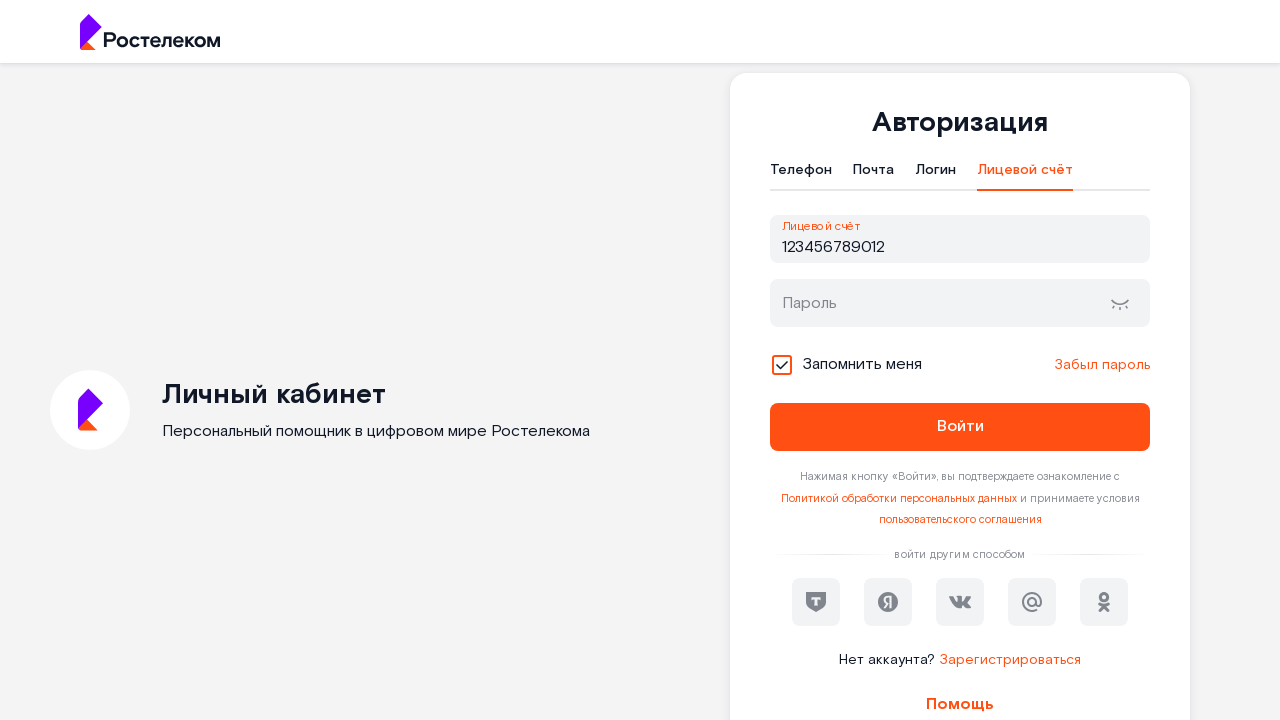

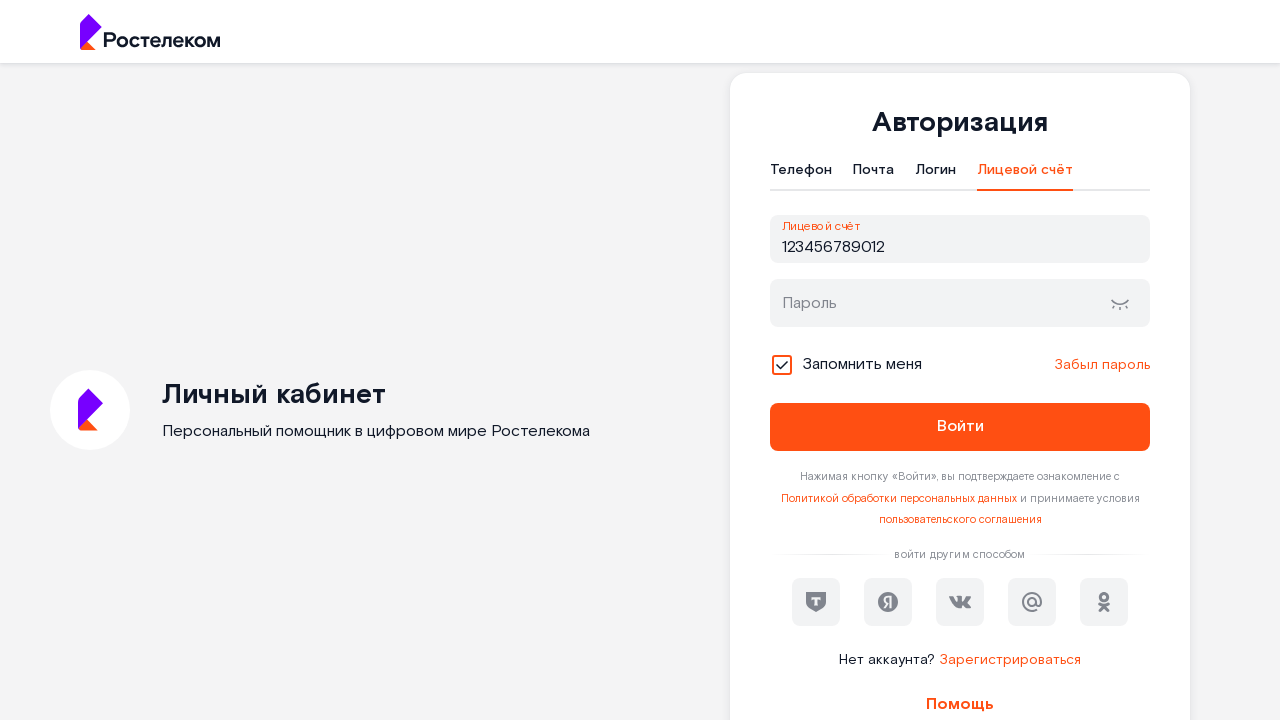